Tests drag and drop by offset functionality

Starting URL: https://demoqa.com/dragabble

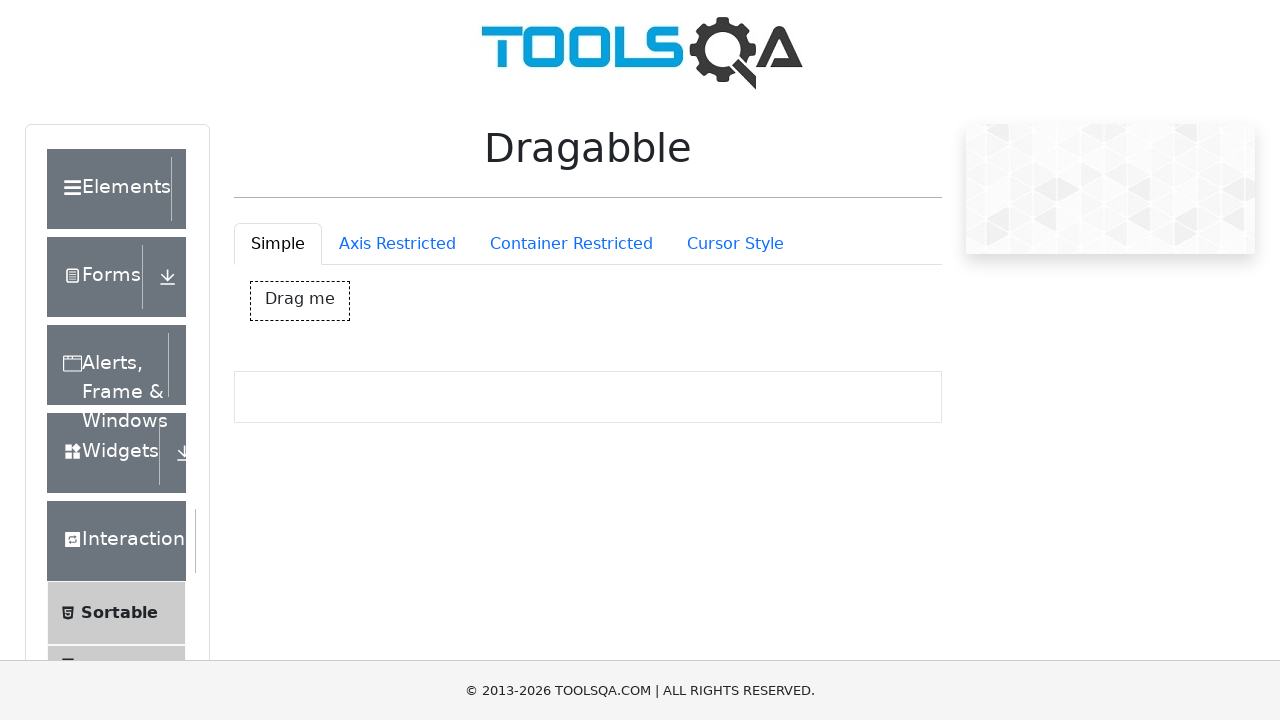

Located the dragBox element
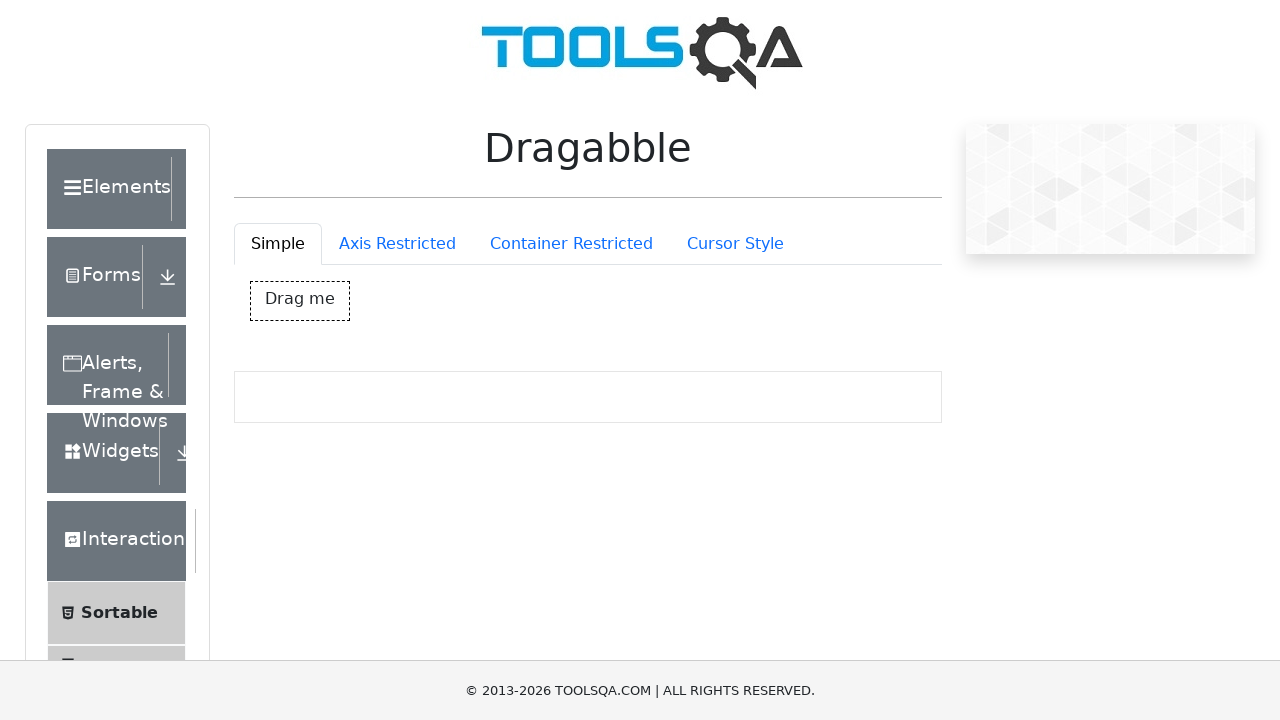

Retrieved bounding box of dragBox element
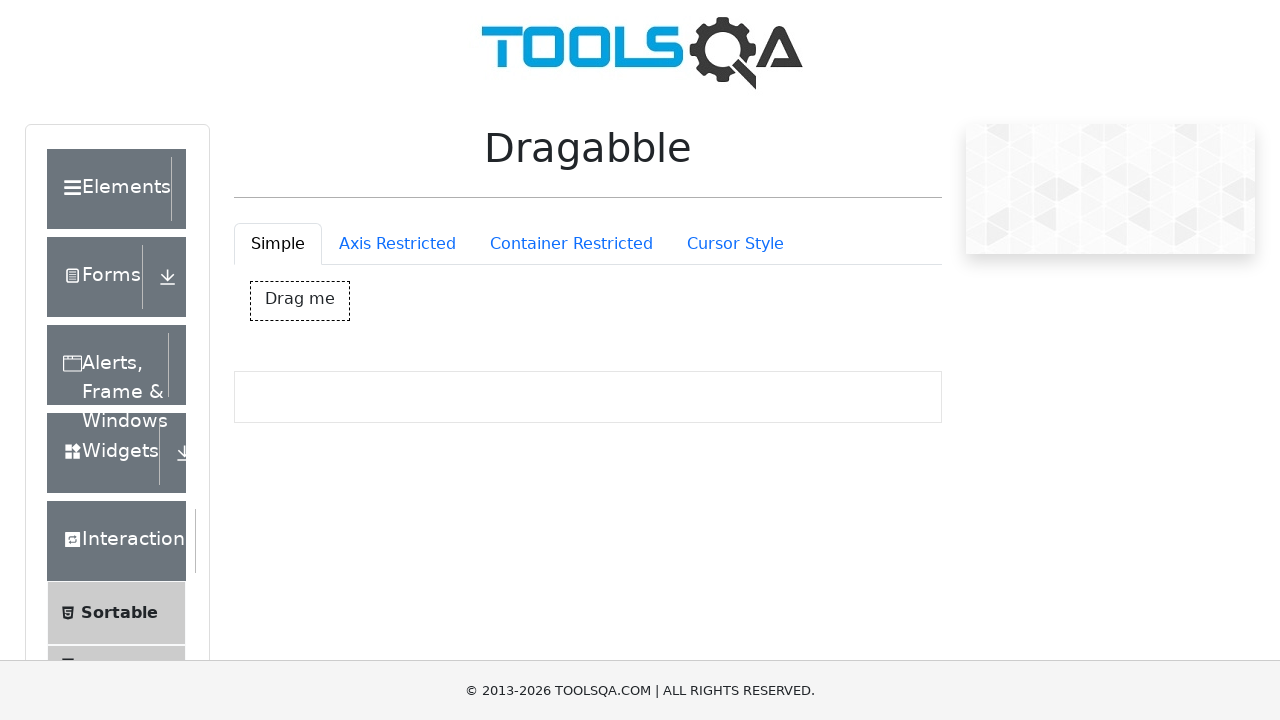

Moved mouse to center of dragBox element at (300, 301)
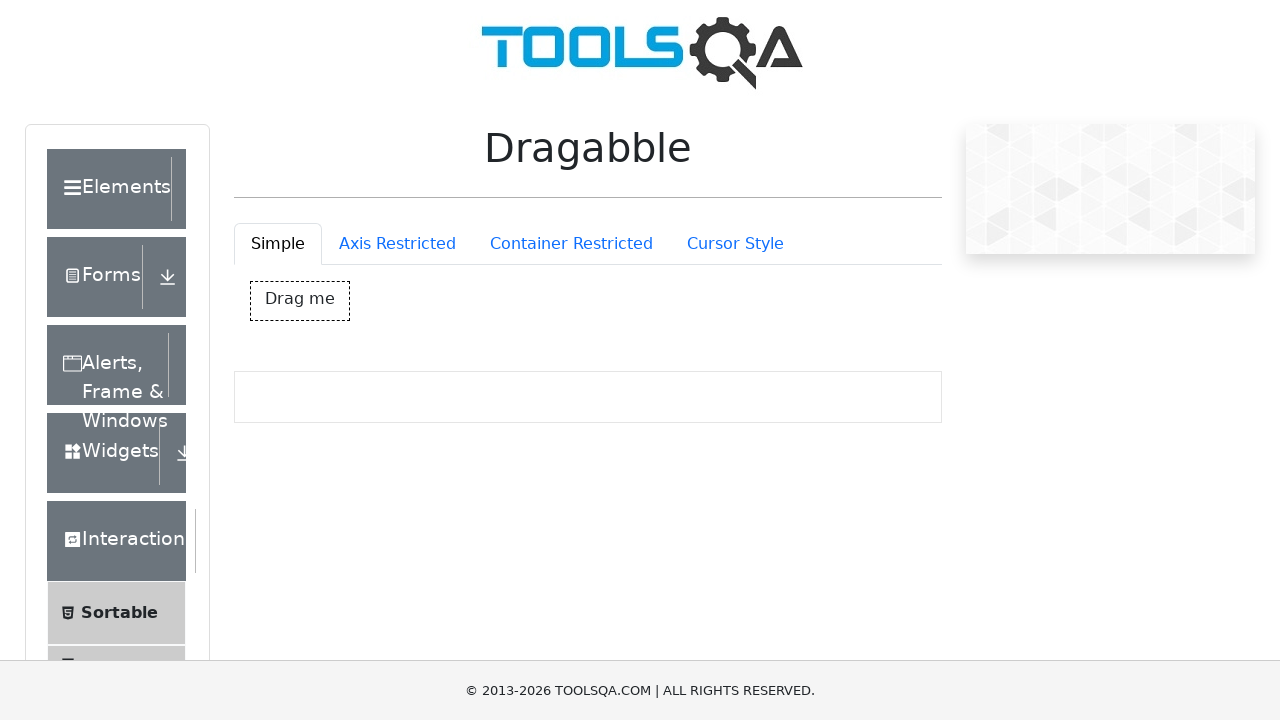

Pressed mouse button down at dragBox center at (300, 301)
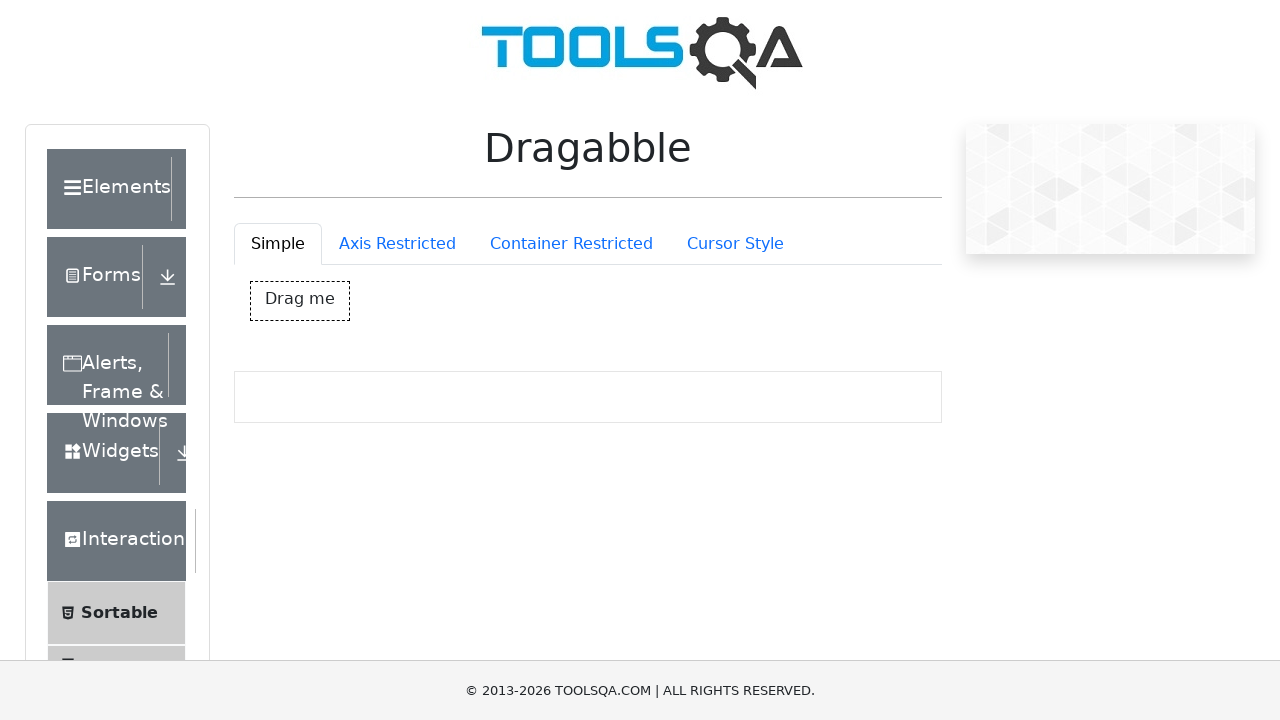

Dragged element by offset (50px right, 100px down) at (350, 401)
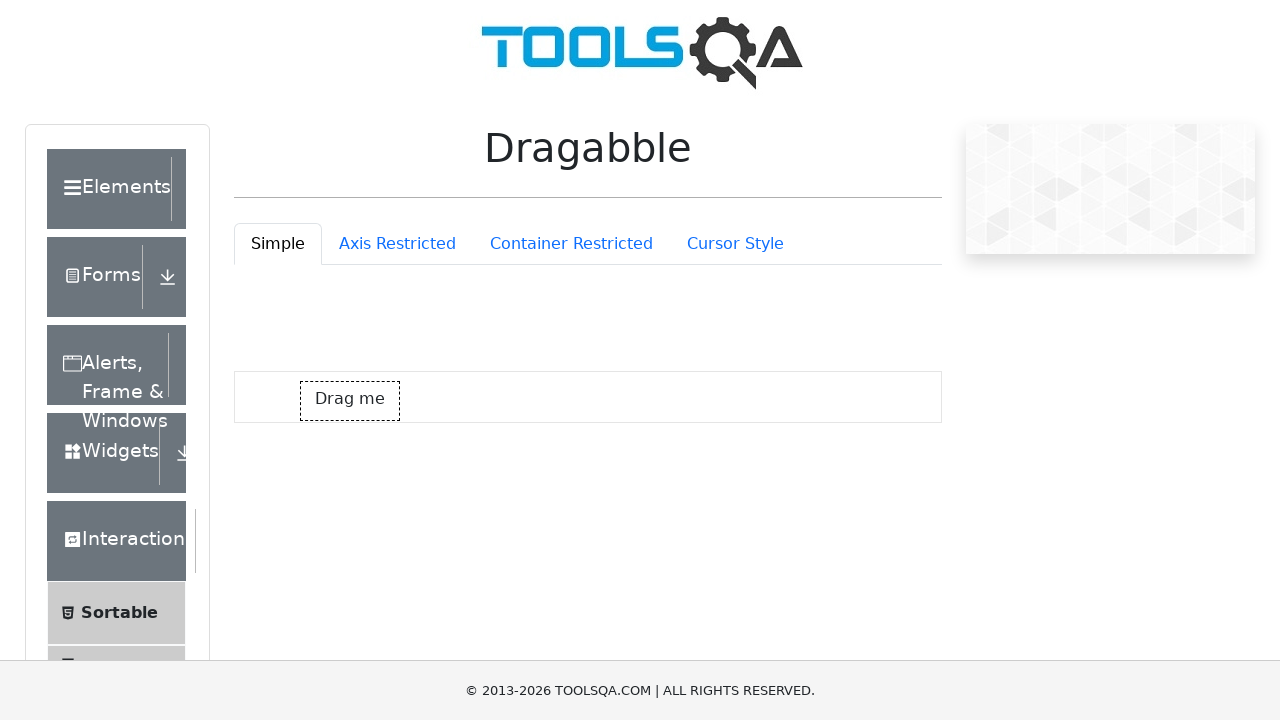

Released mouse button to complete drag operation at (350, 401)
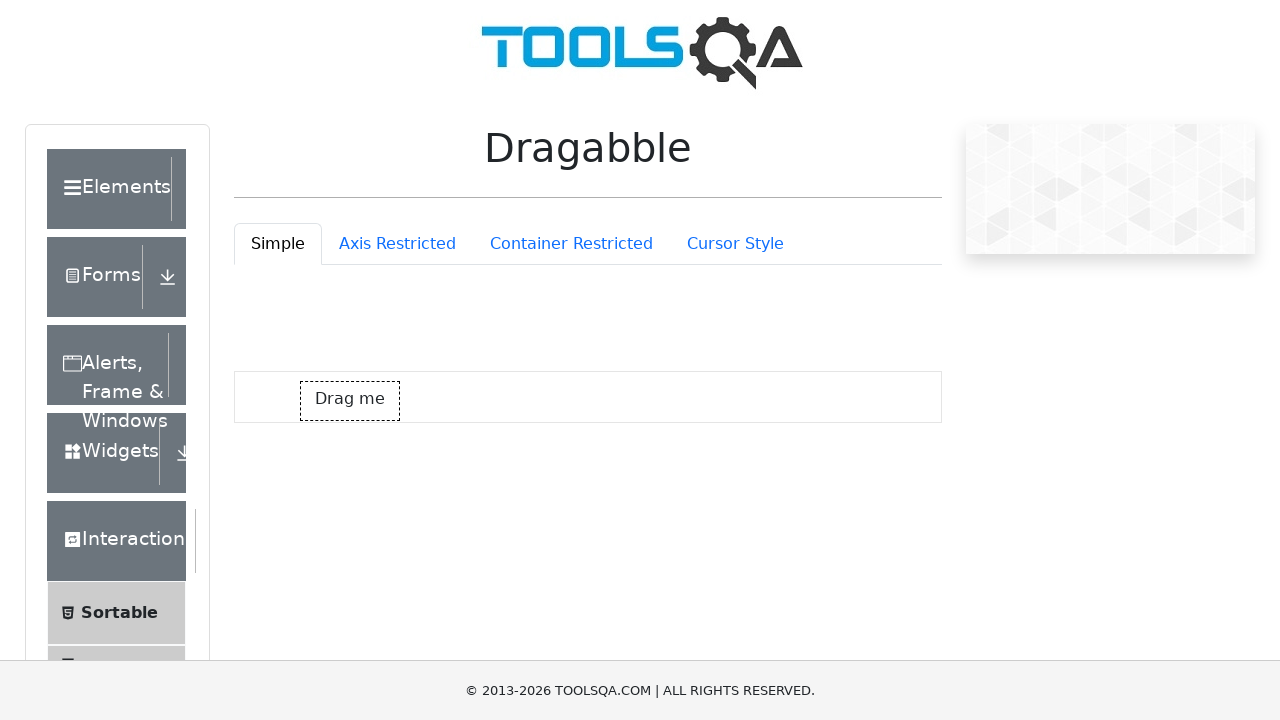

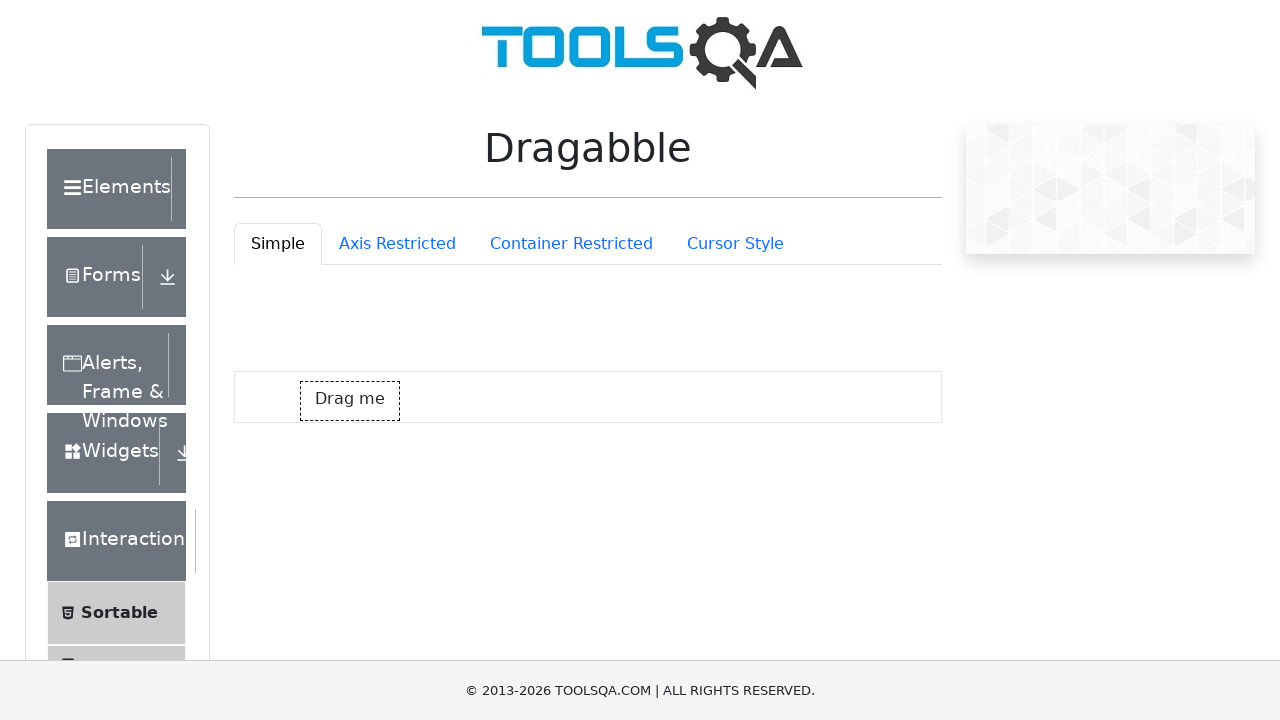